Tests working with multiple browser windows using a more resilient approach - stores the first window handle before clicking, then identifies the new window by comparing handles after the click.

Starting URL: http://the-internet.herokuapp.com/windows

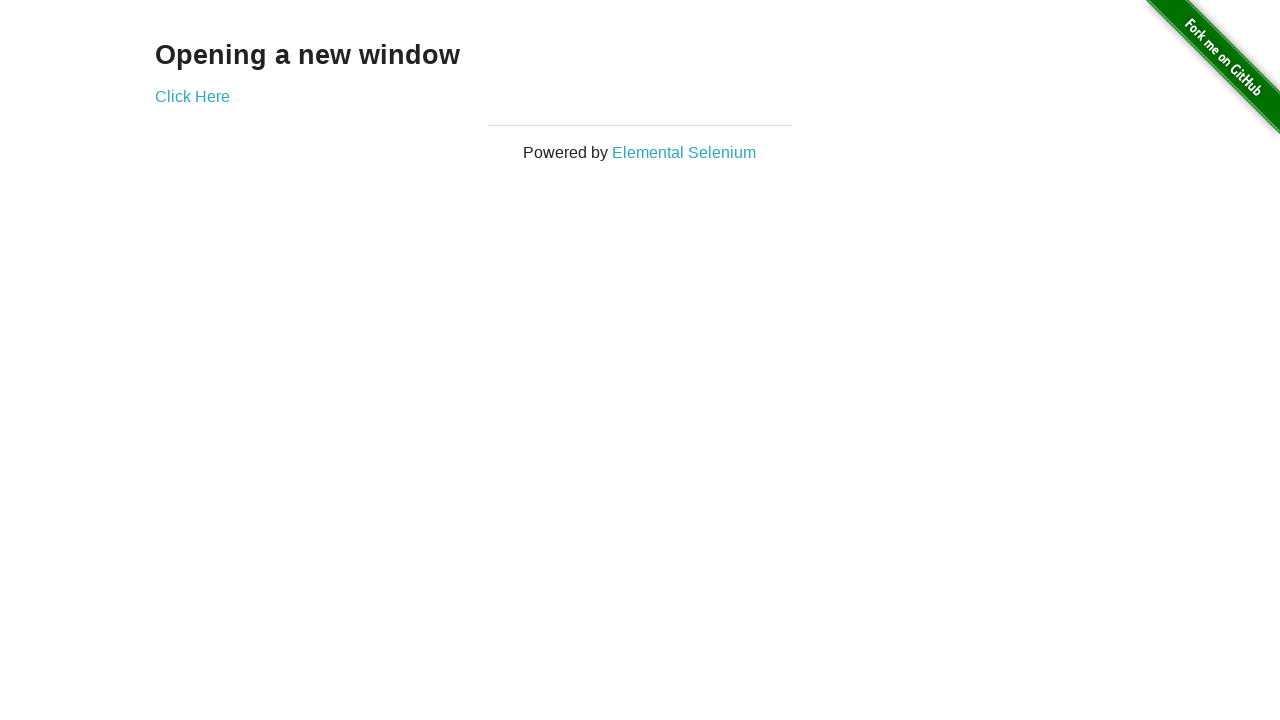

Stored reference to original page
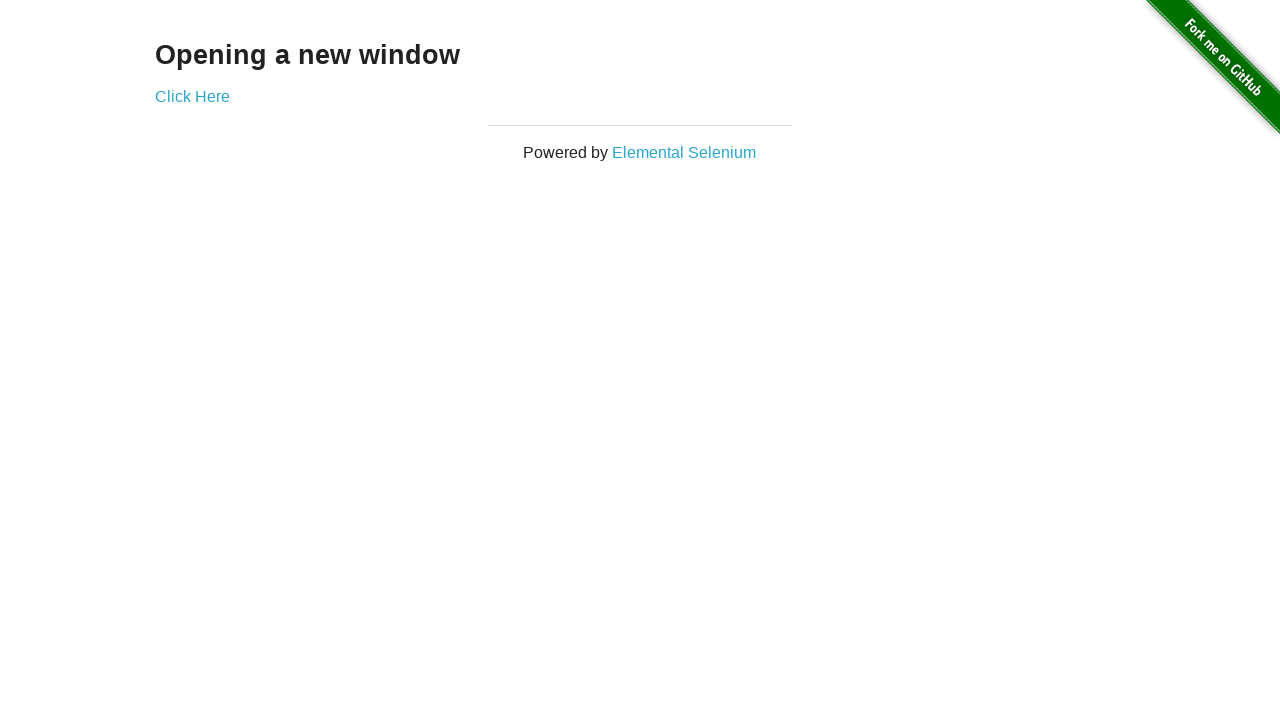

Clicked link that opens a new window at (192, 96) on .example a
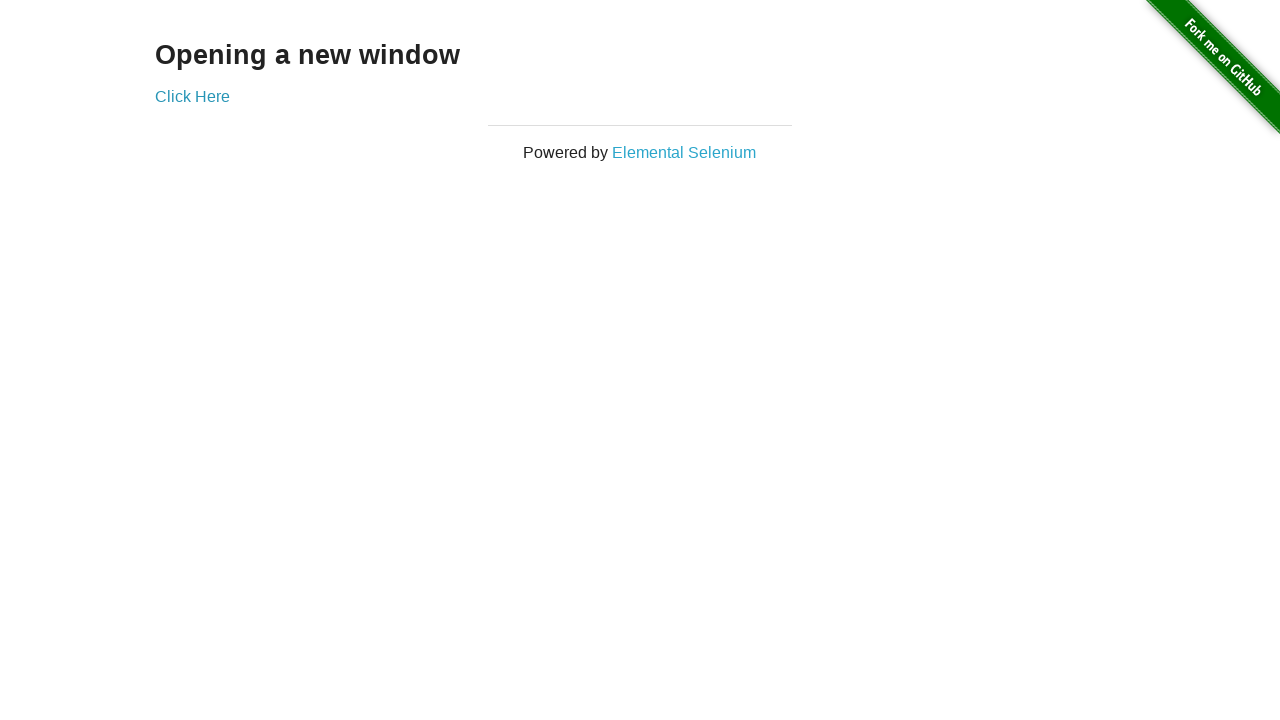

New window opened and captured
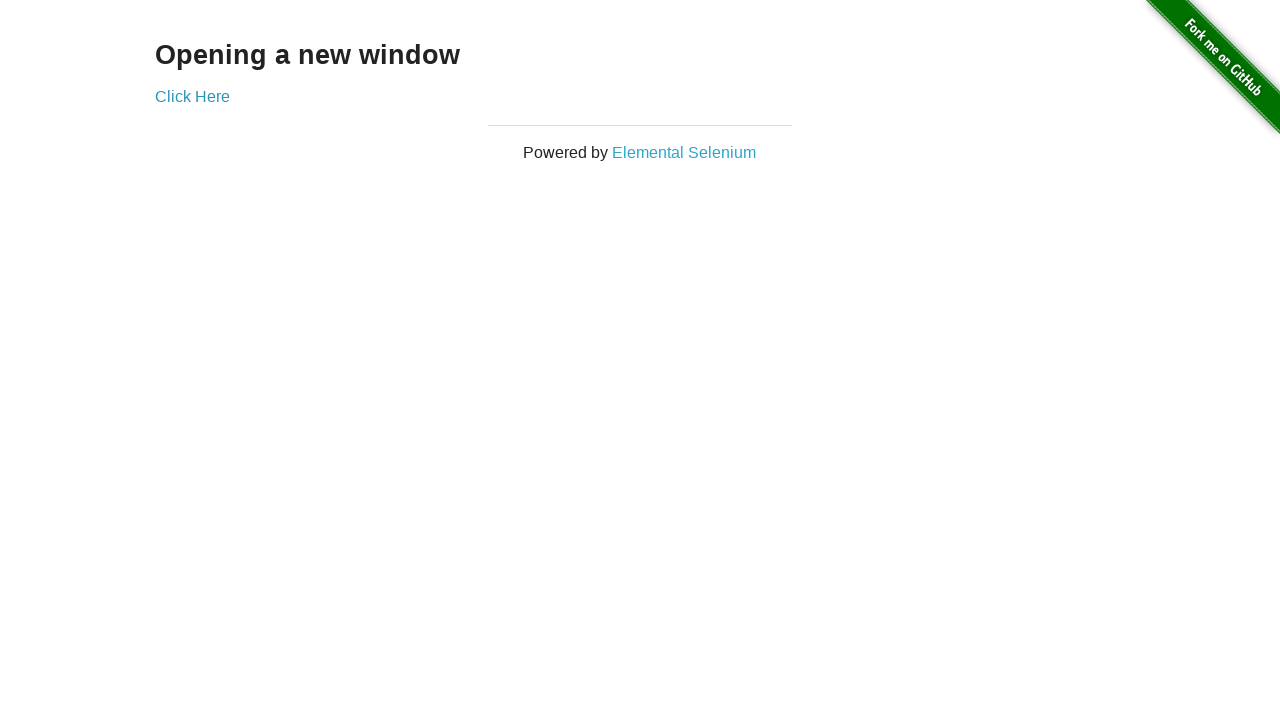

New page finished loading
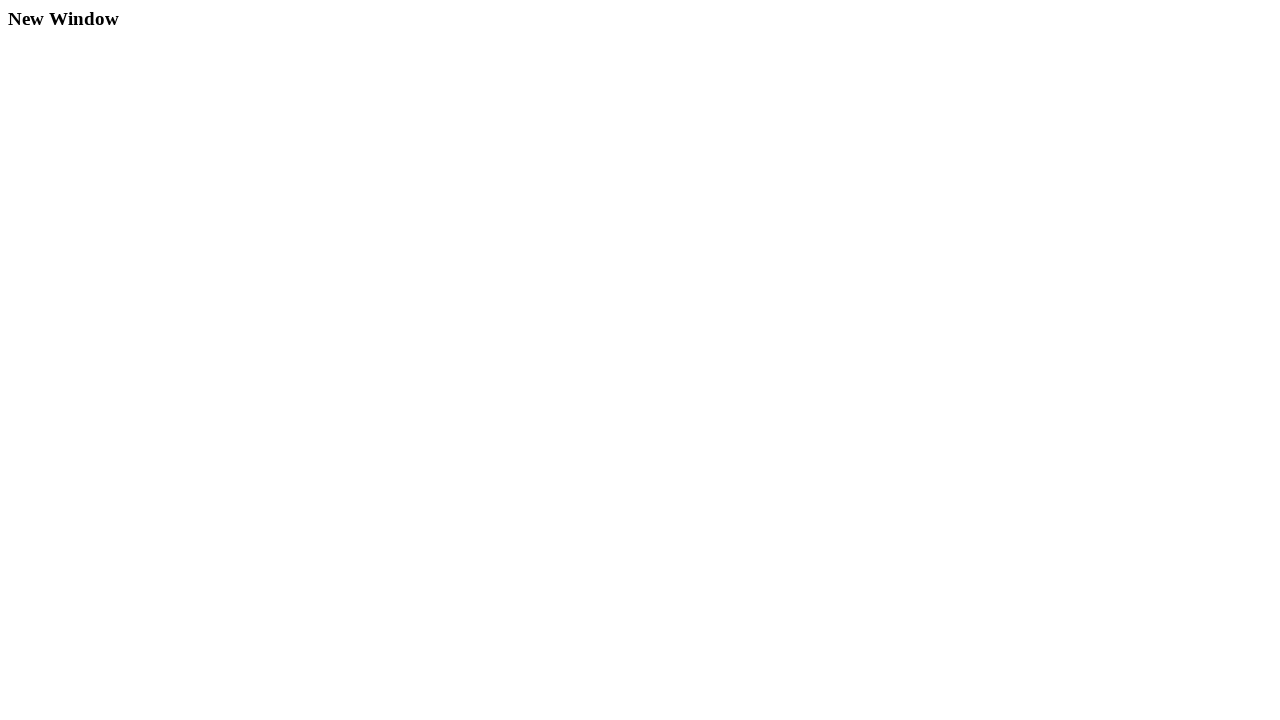

Brought first window to front
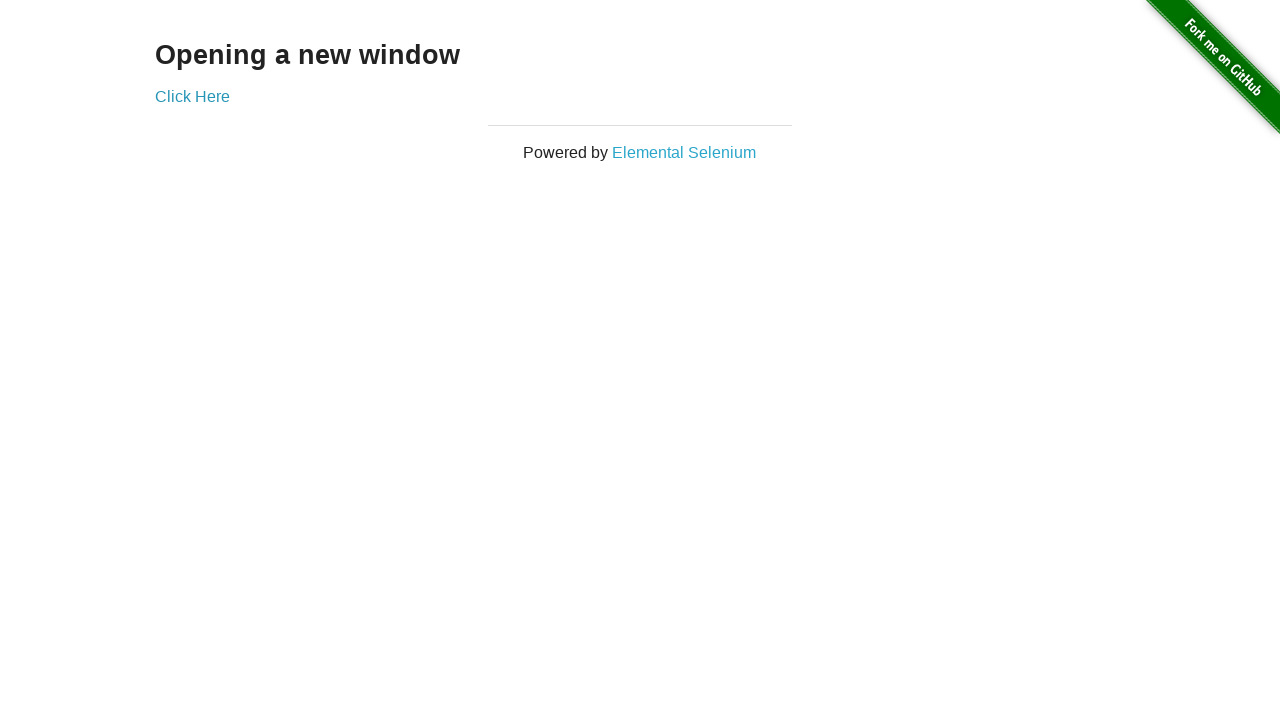

Verified first window title is not 'New Window'
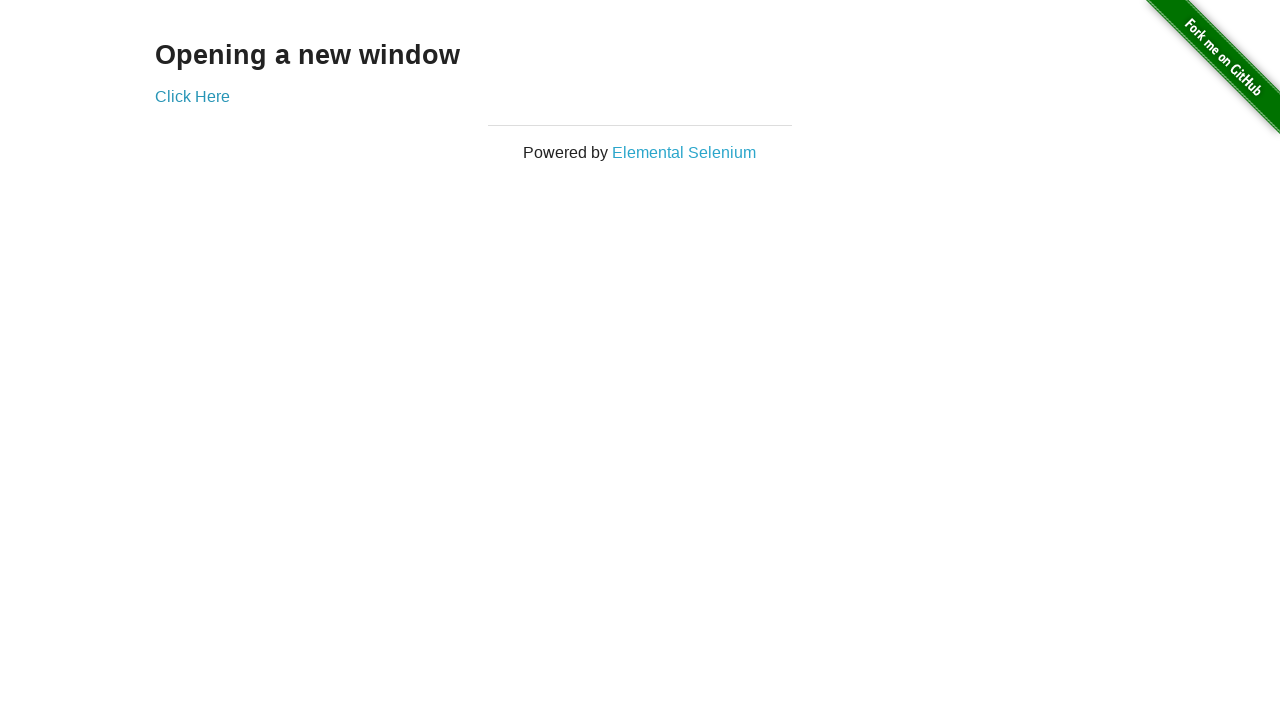

Brought new window to front
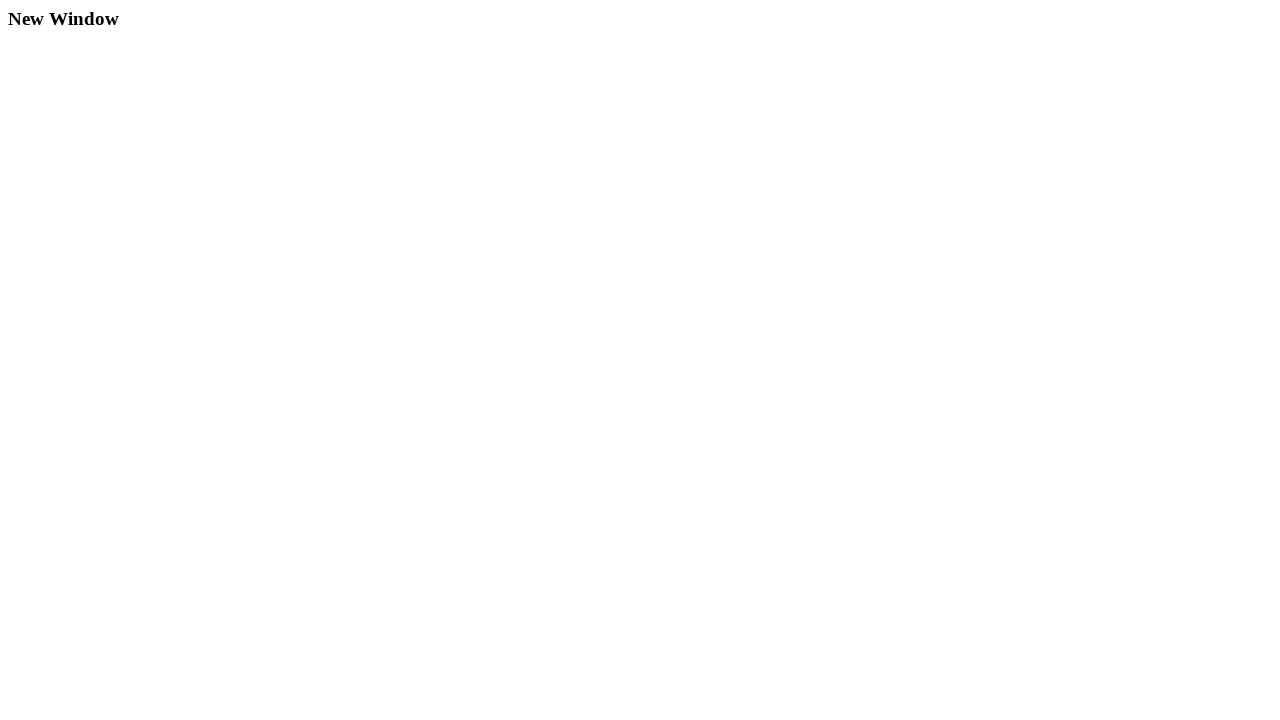

Verified new window title is 'New Window'
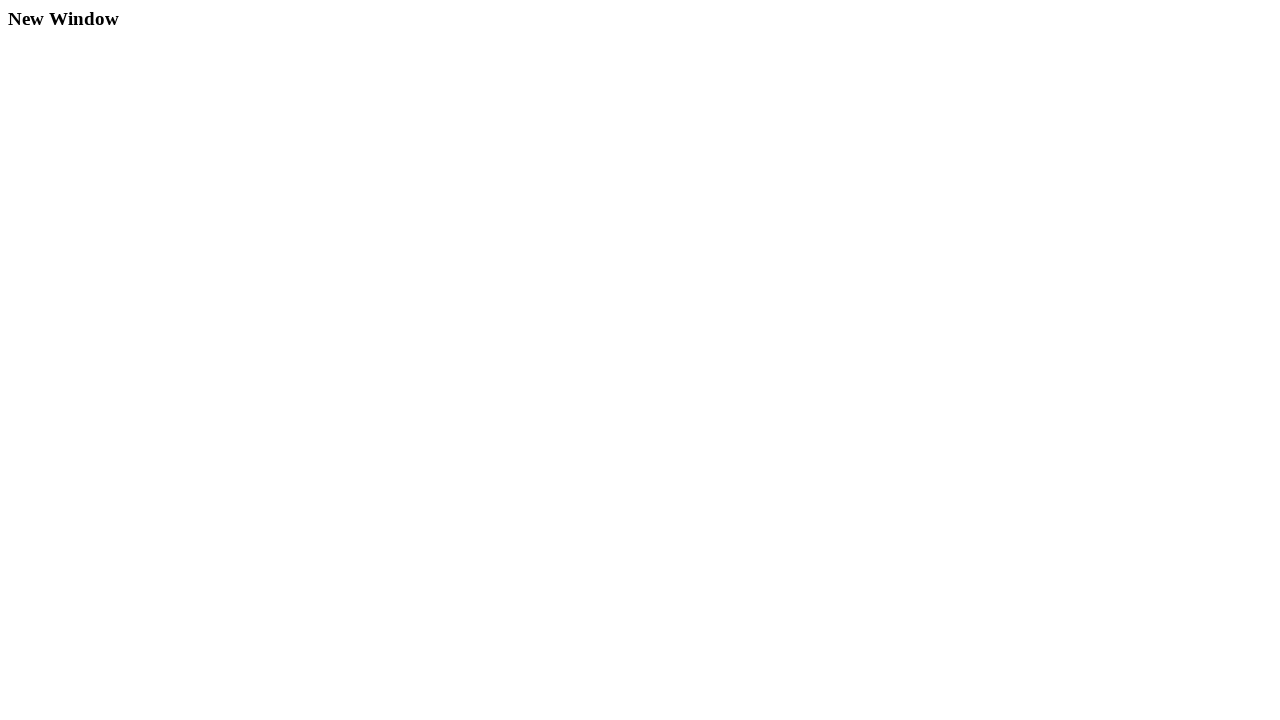

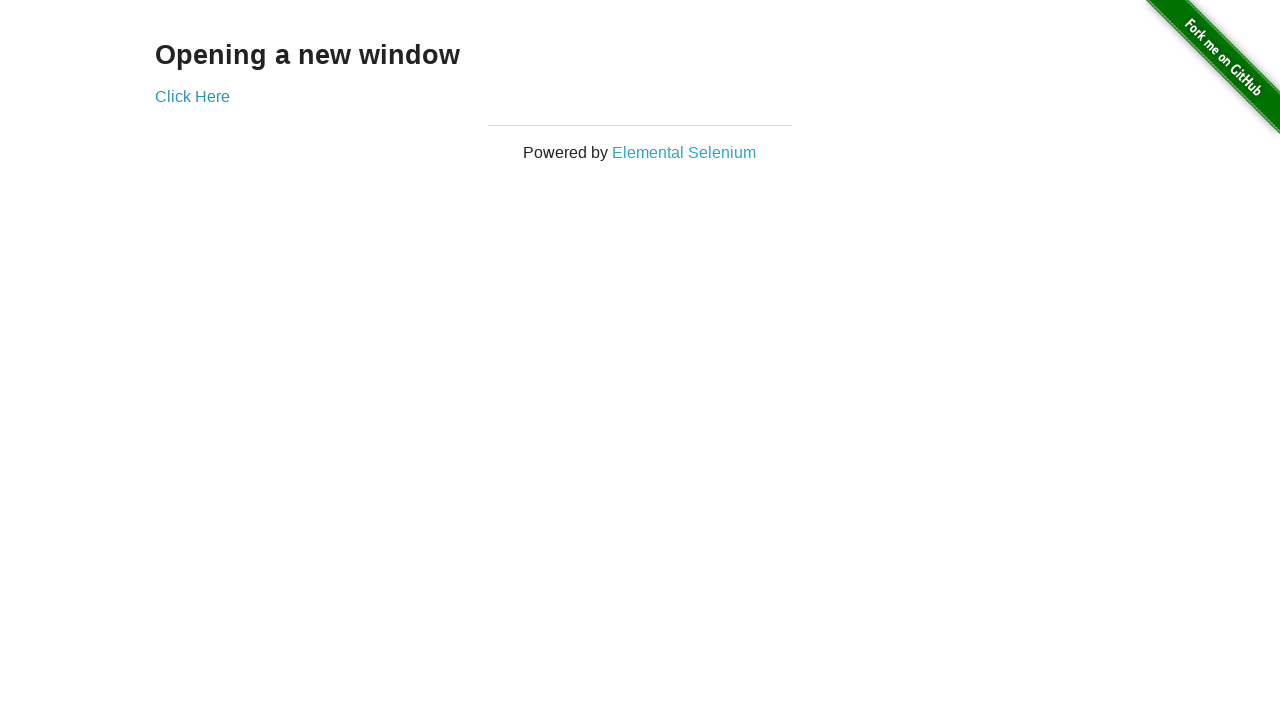